Tests filling a name field on an Angular practice form and verifies the entered value can be retrieved

Starting URL: https://rahulshettyacademy.com/angularpractice

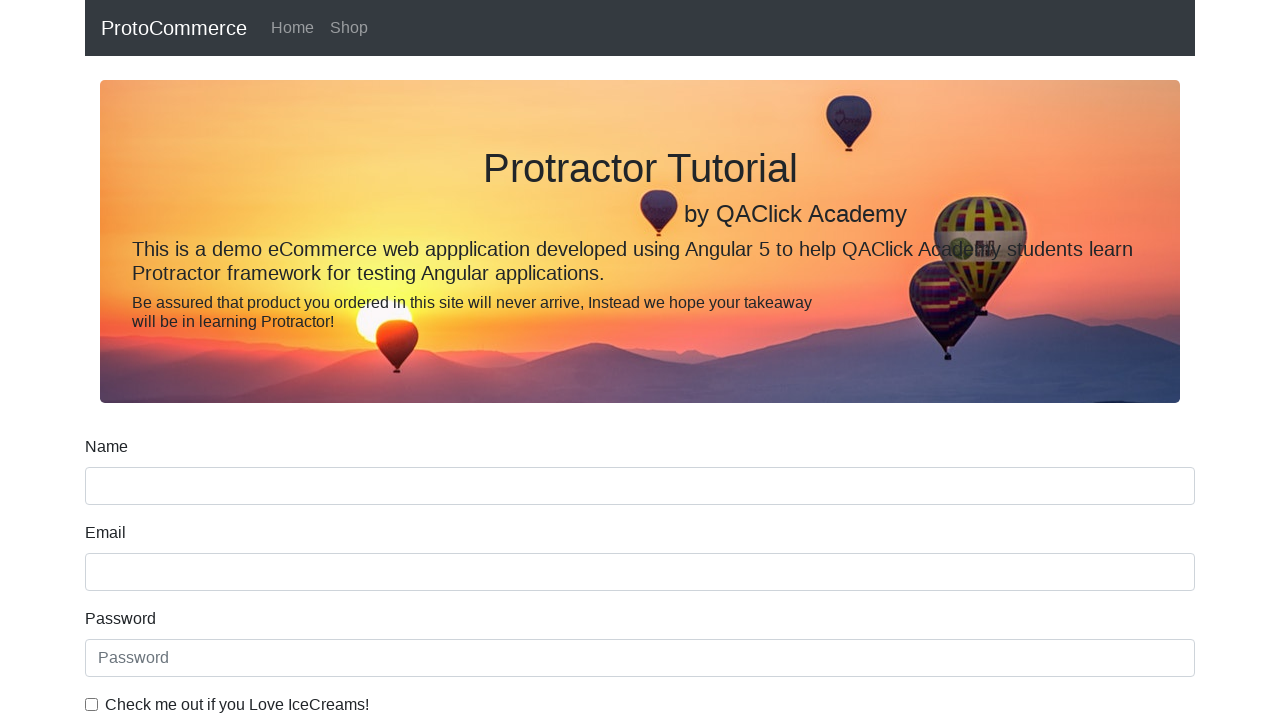

Filled name field with 'pushpa' on input[name='name']
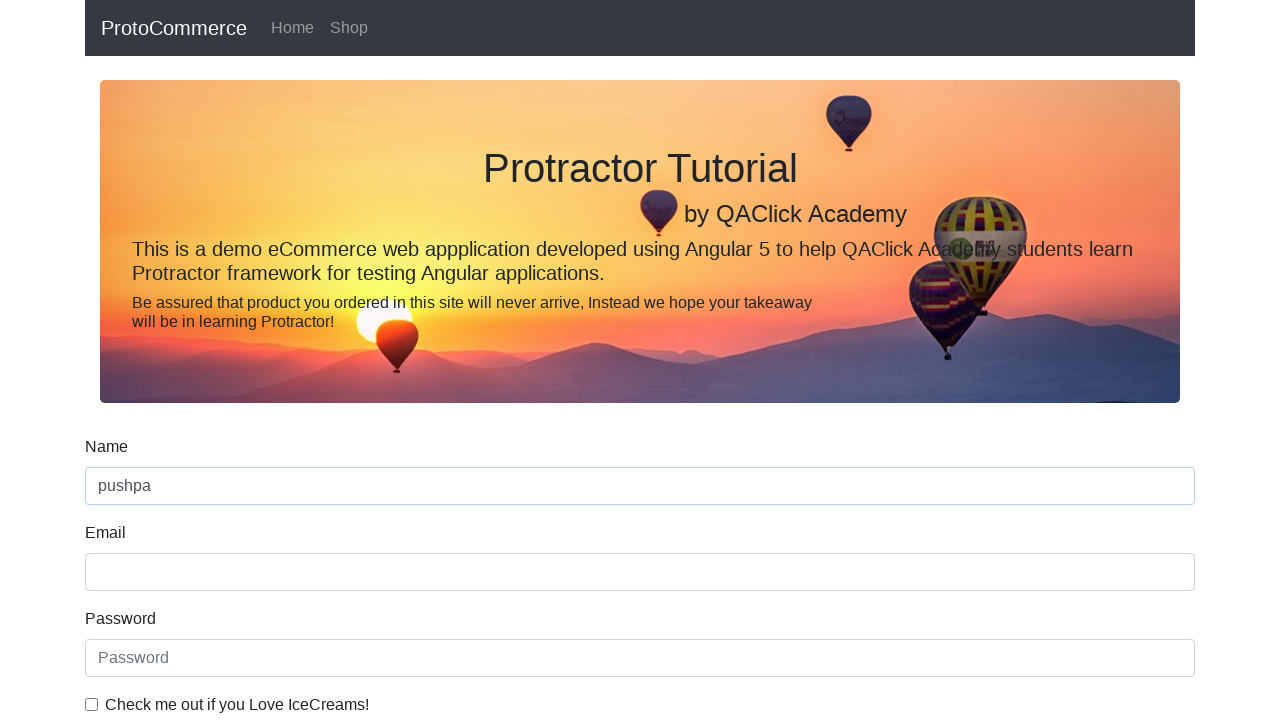

Retrieved name field value to verify entry
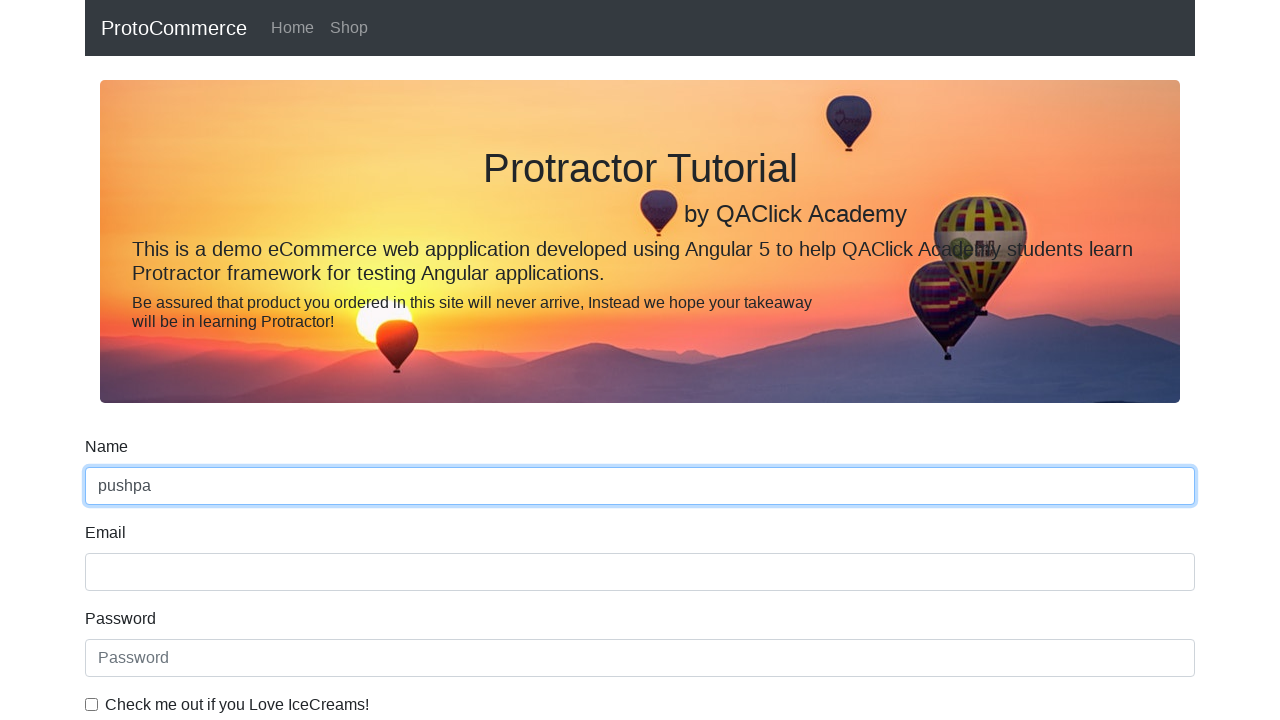

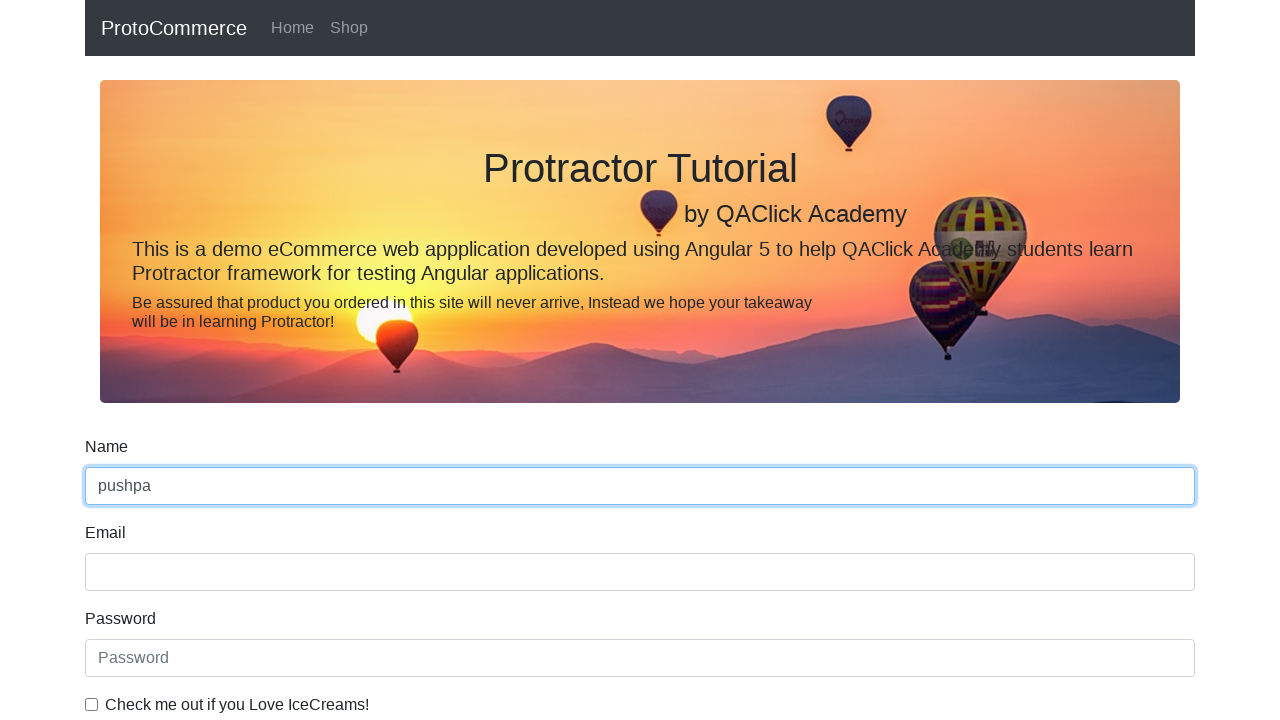